Tests Shadow DOM interactions by filling form fields using keyboard navigation

Starting URL: https://letcode.in/test

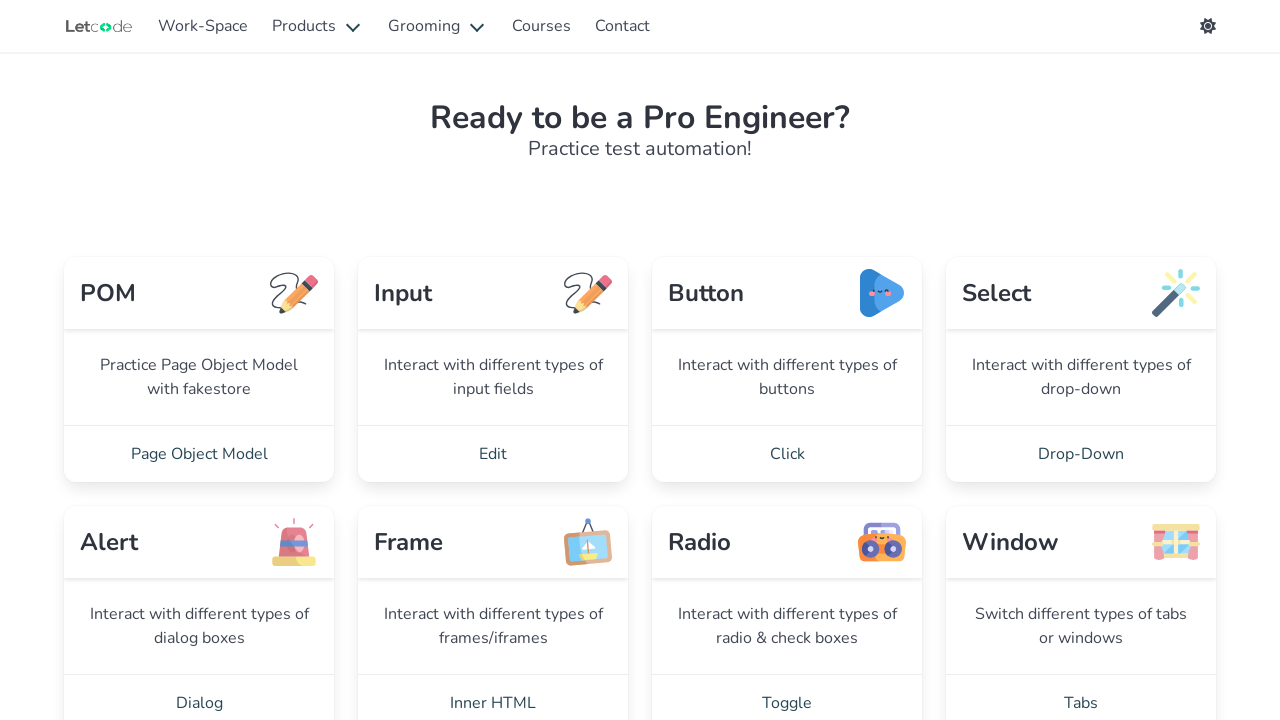

Clicked DOM link to navigate to Shadow DOM test page at (199, 360) on internal:role=link[name="DOM"i]
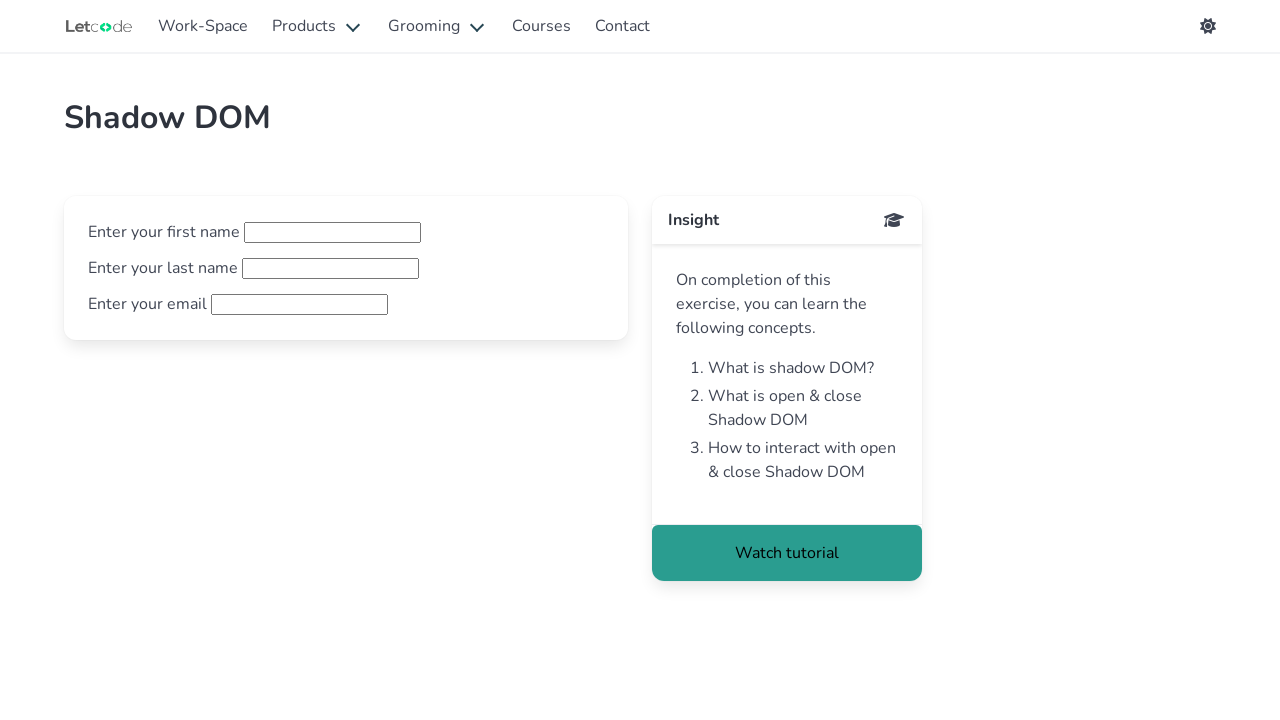

Clicked first name field at (332, 232) on #fname
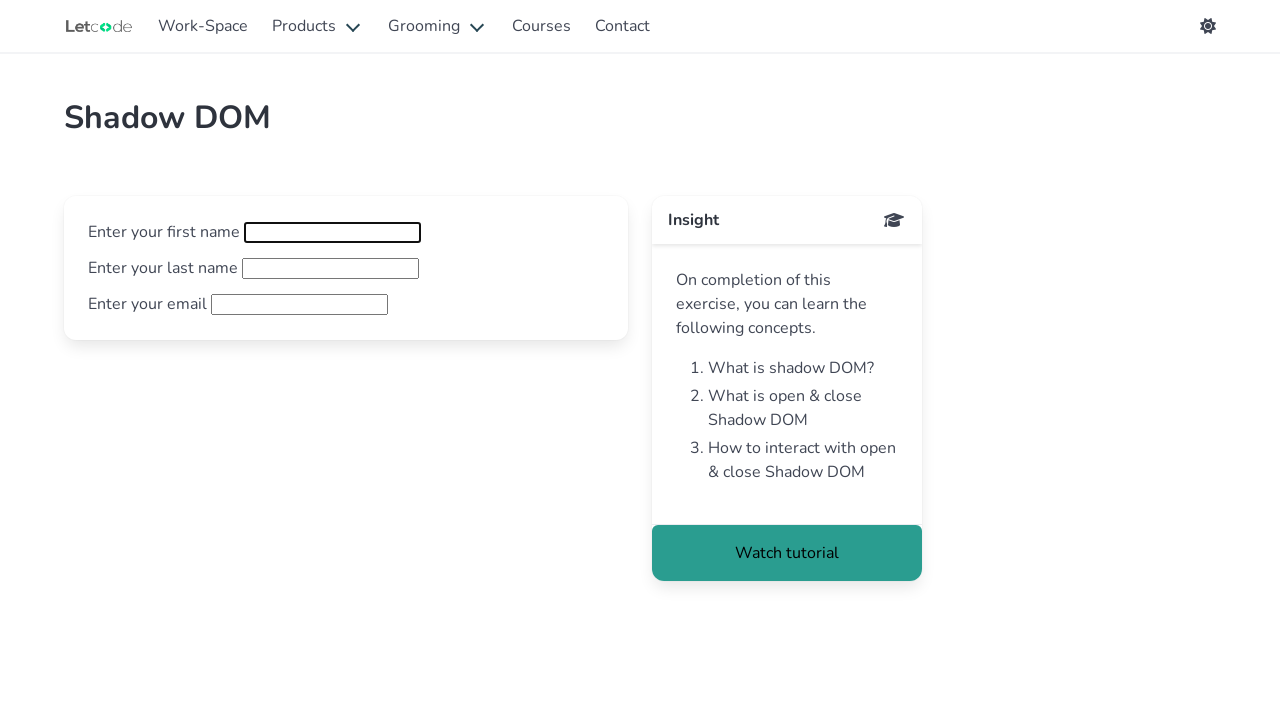

Filled first name field with 'Paul' on #fname
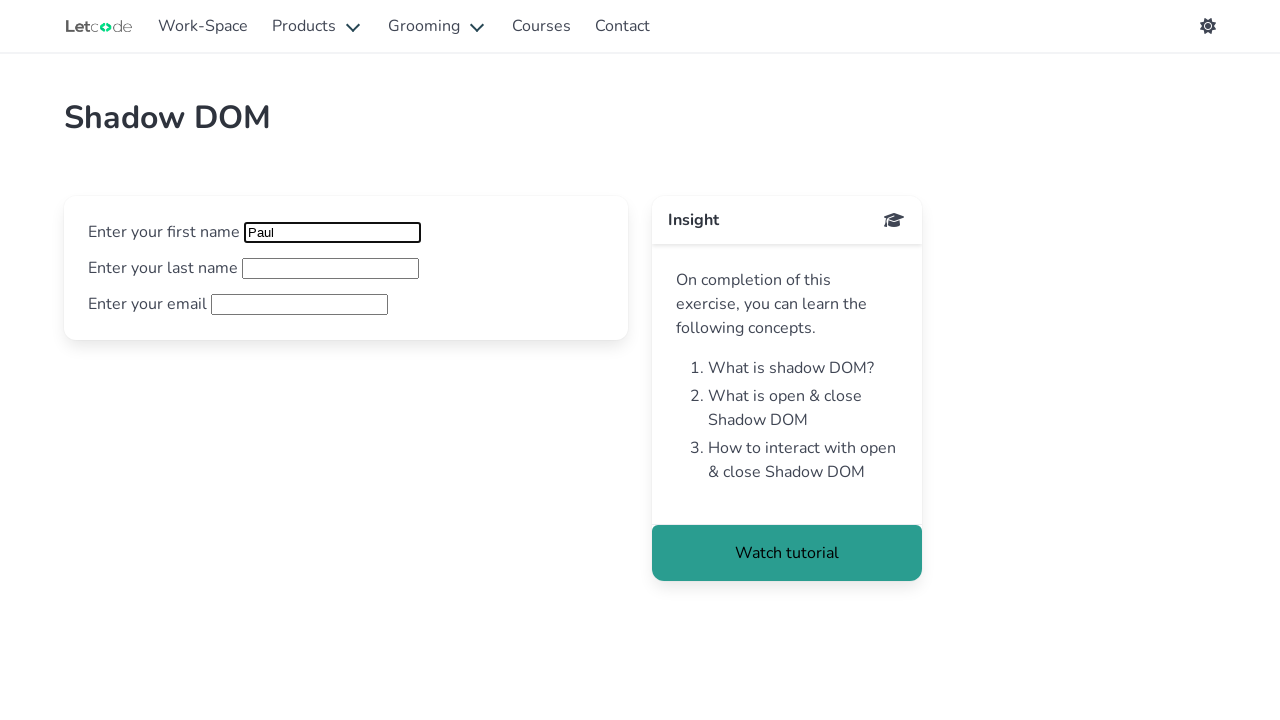

Pressed Tab to navigate to next field
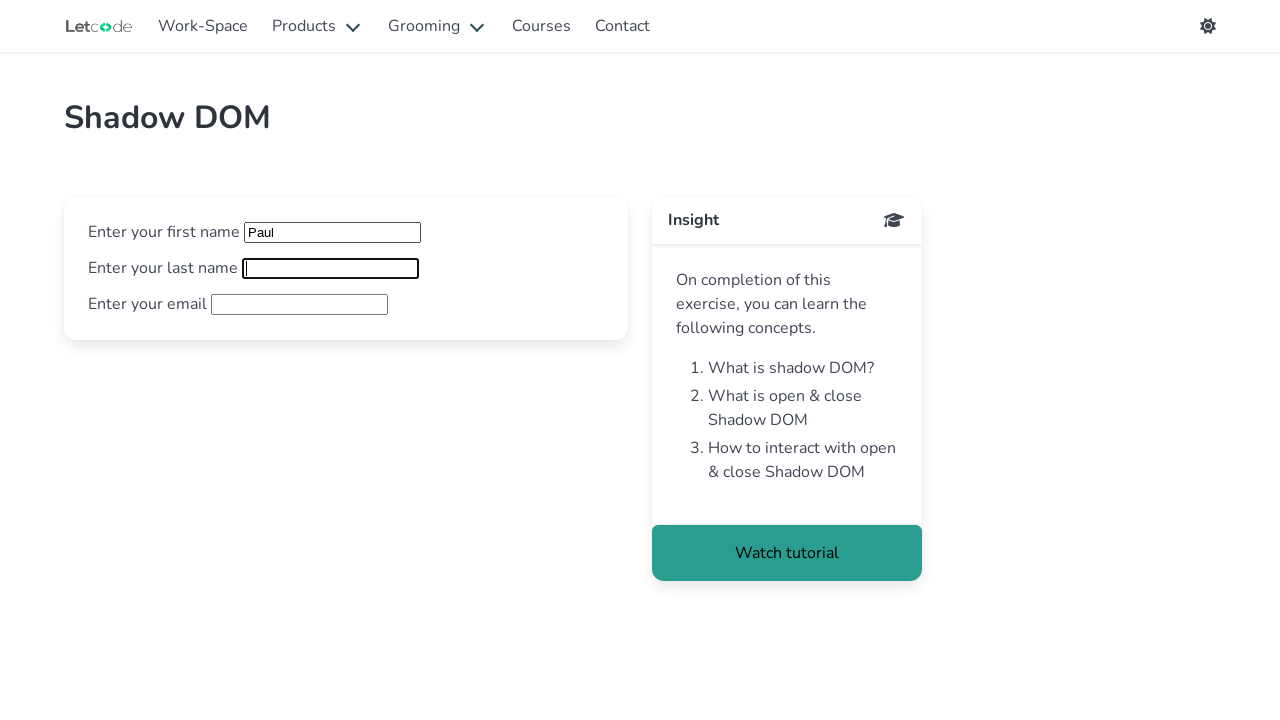

Typed last name 'Uzoma' in second field
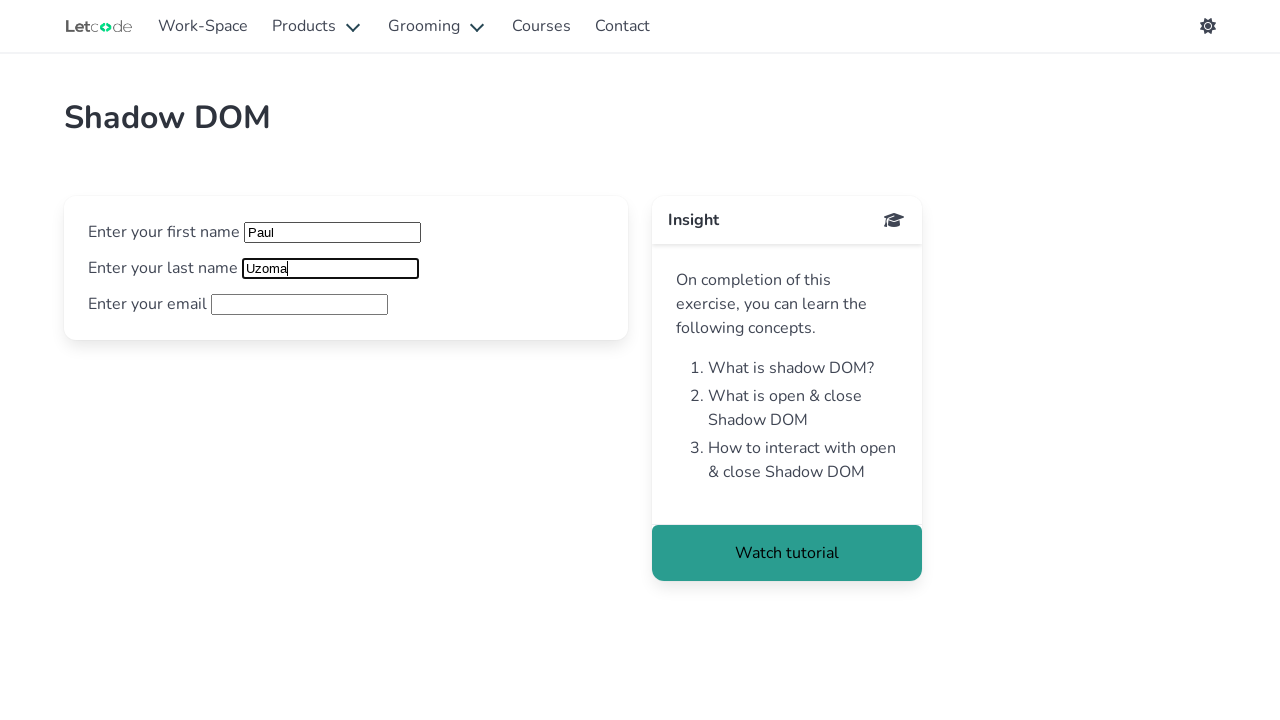

Pressed Tab to navigate to email field
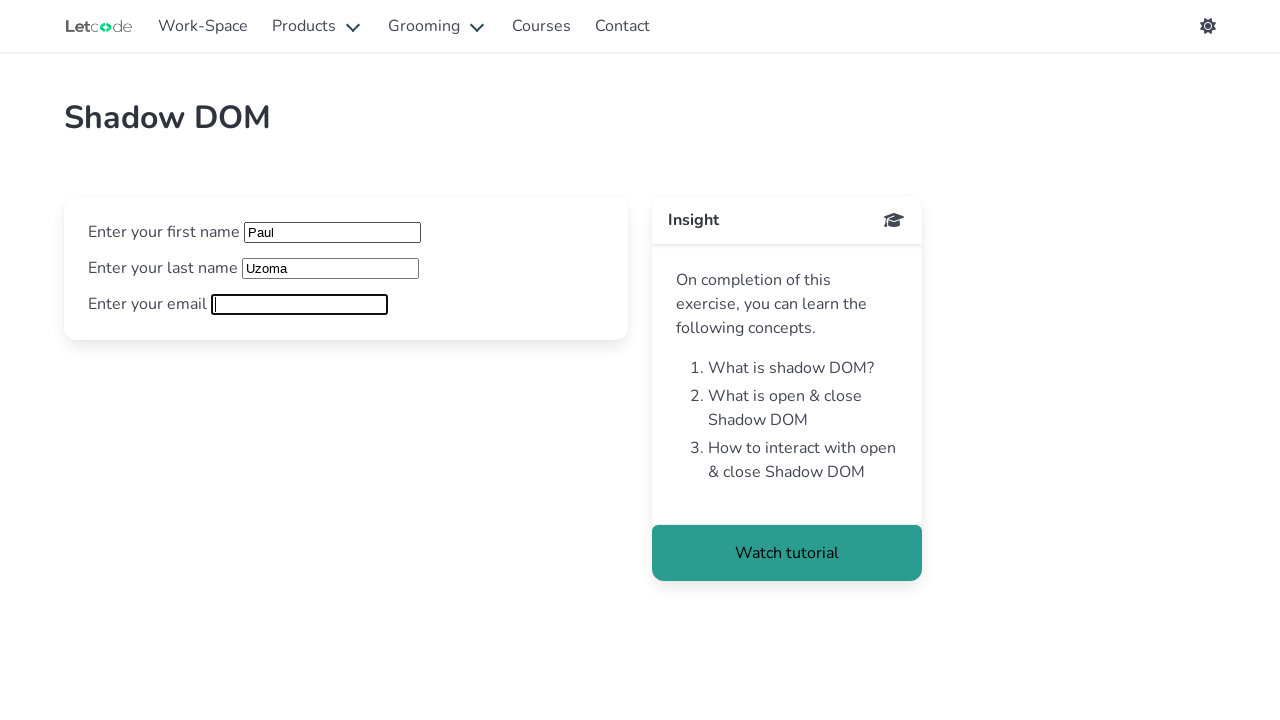

Typed email 'paul.uzoma@yahoo.com' in email field
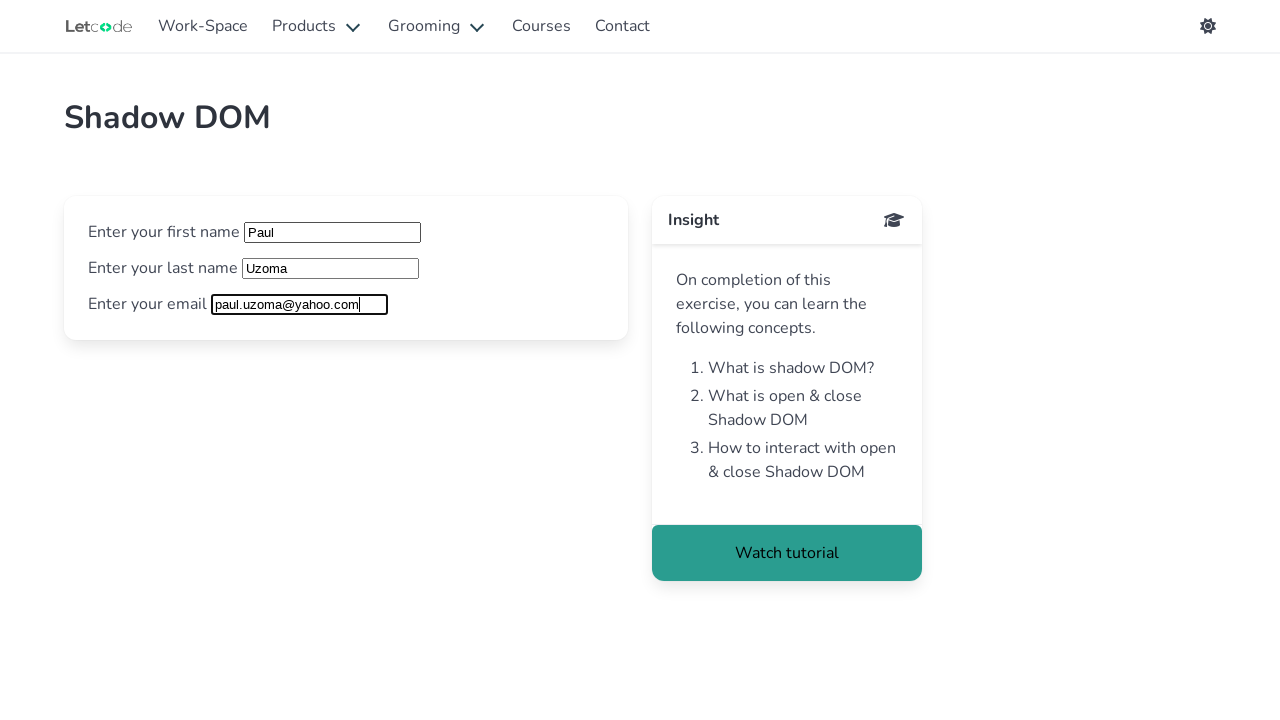

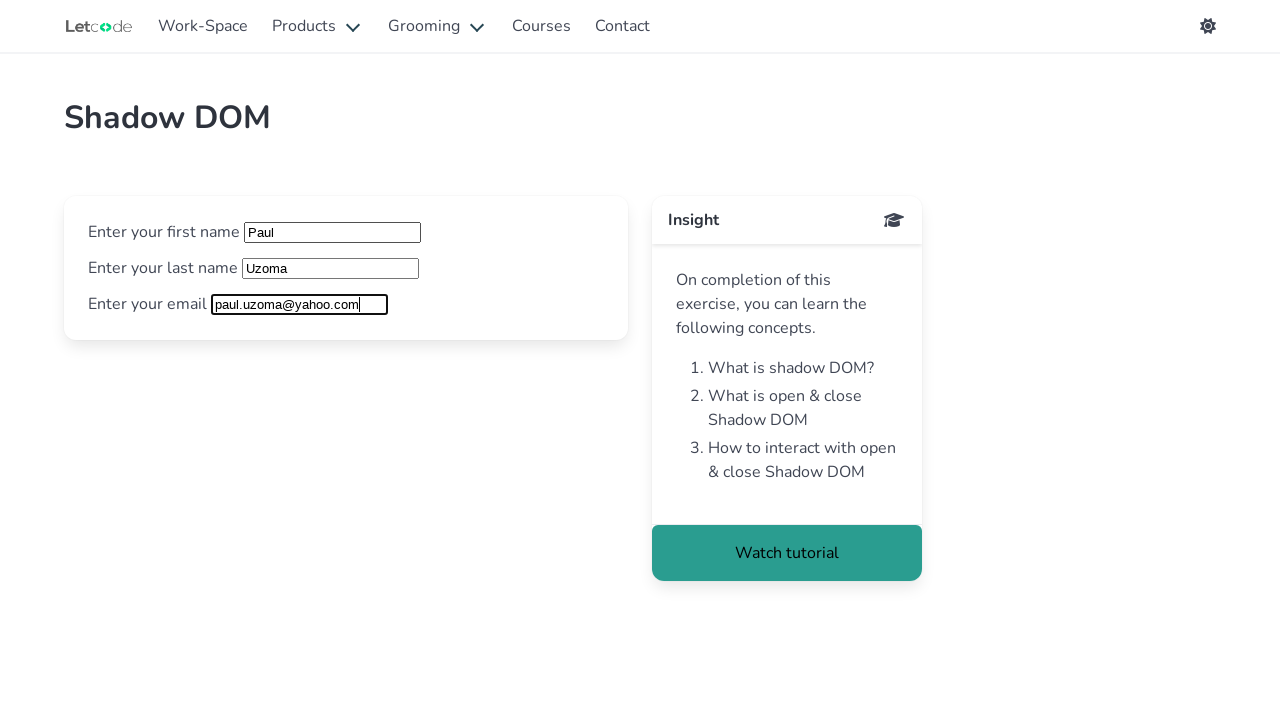